Verifies that the Films page opens correctly by checking the current URL after navigation

Starting URL: https://www.starwars.com

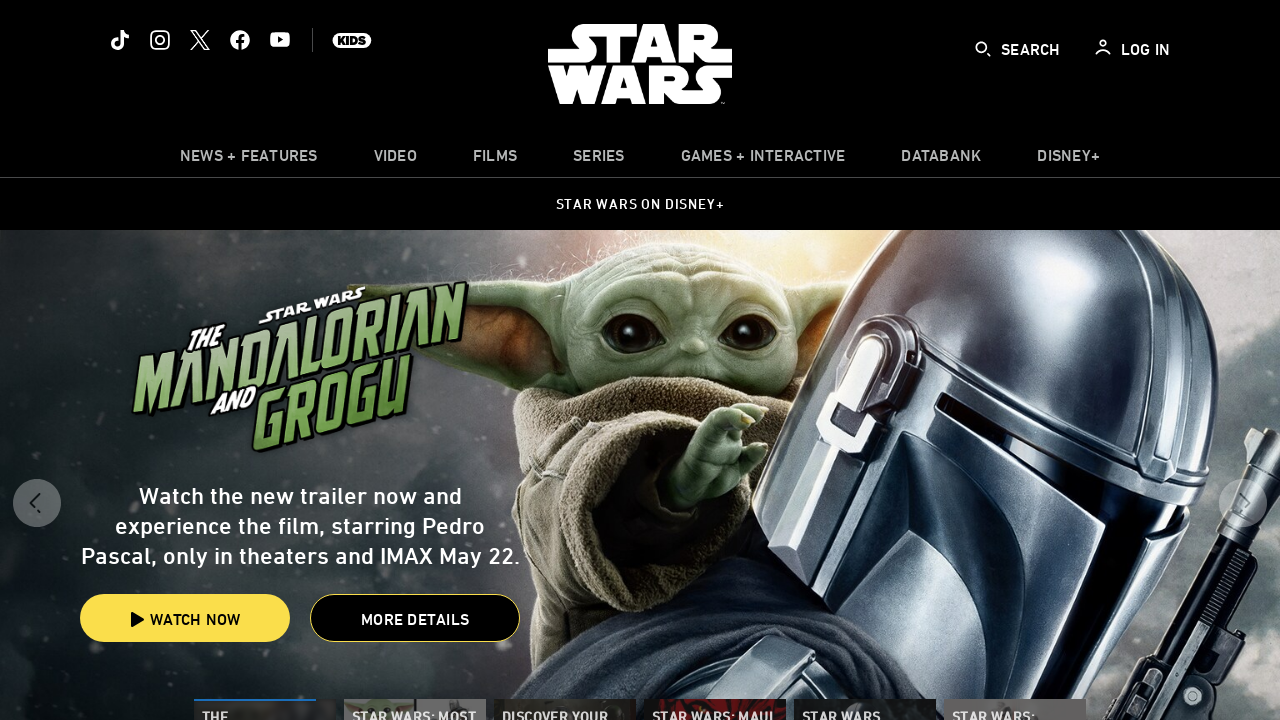

Navigated to Star Wars homepage
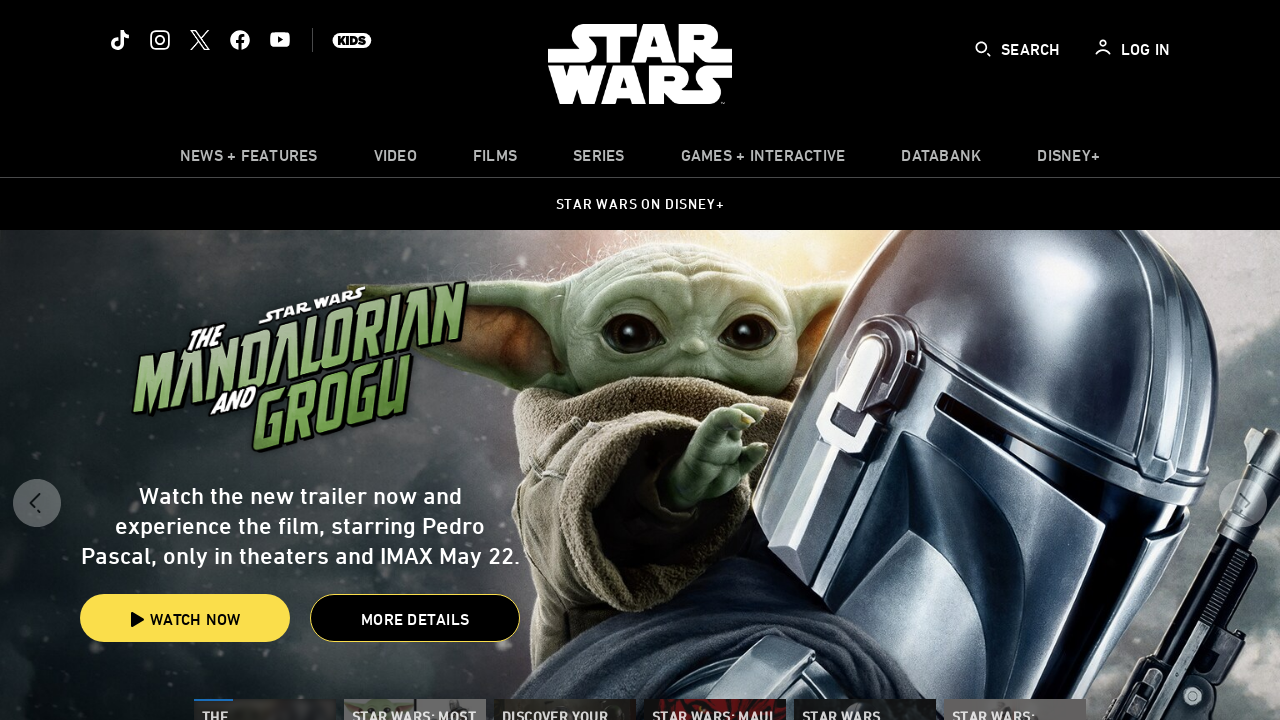

Clicked on Films navigation link at (495, 155) on text=Films
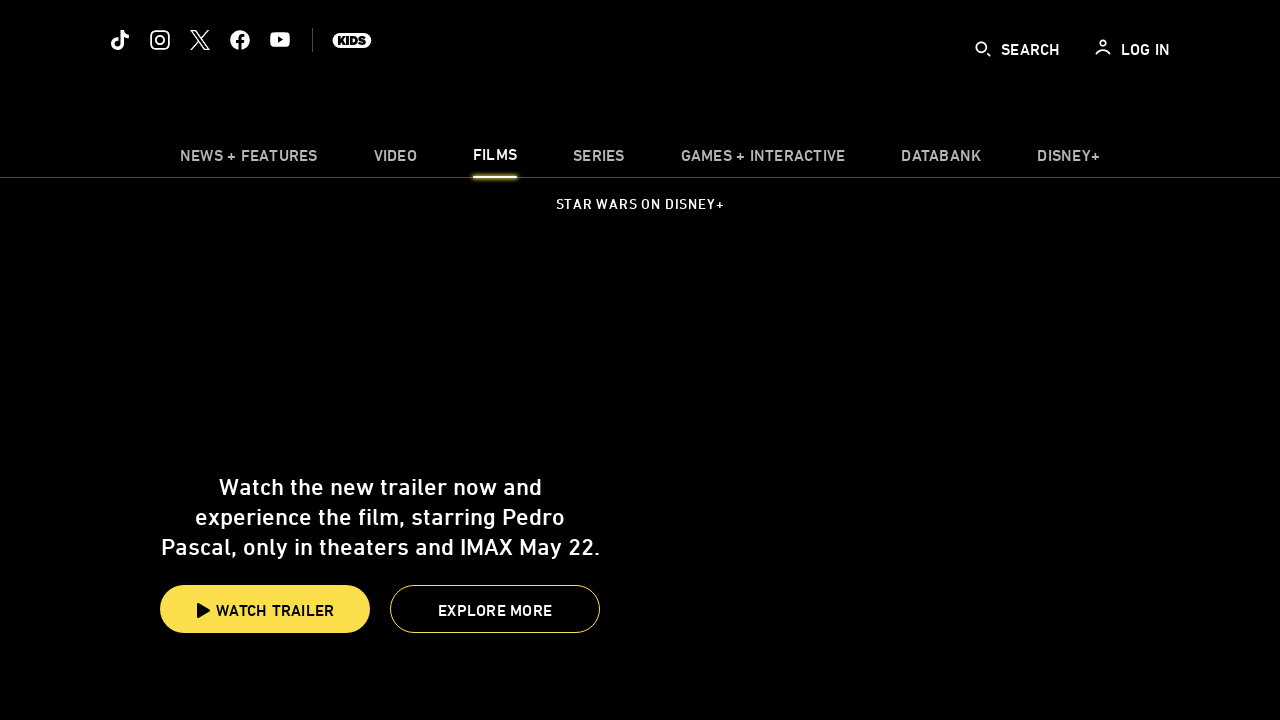

Verified Films page URL is correct
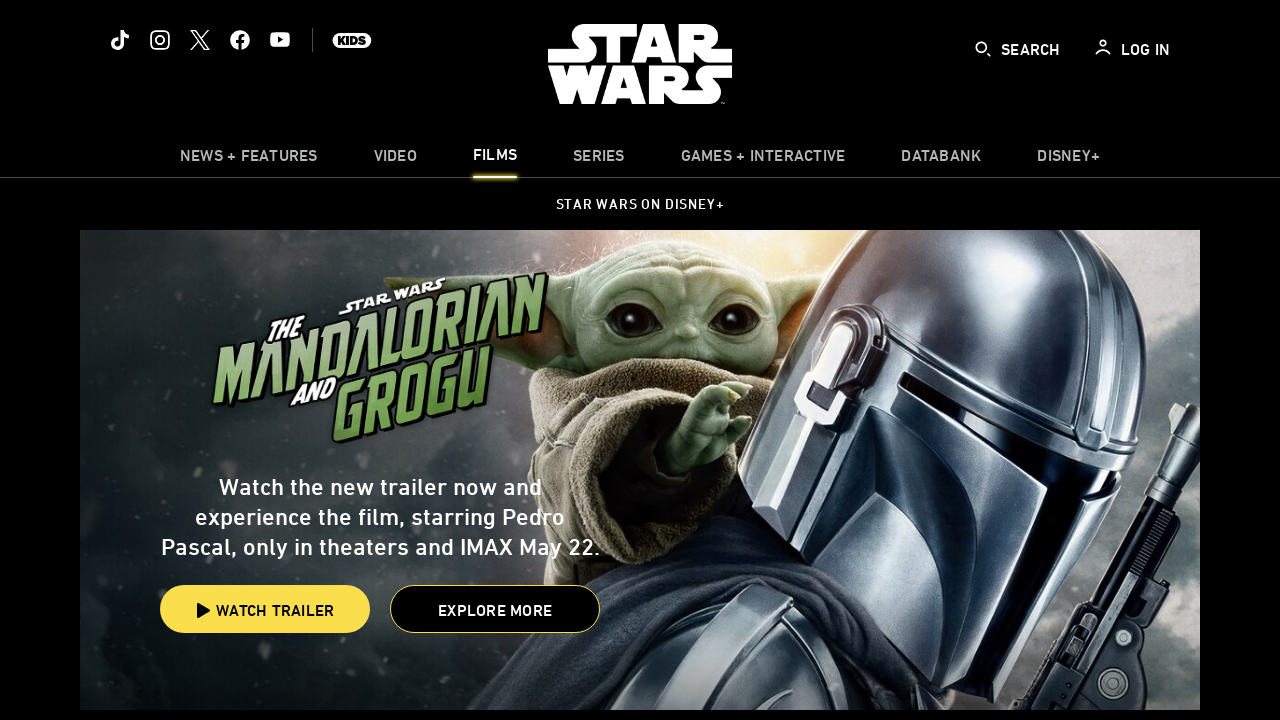

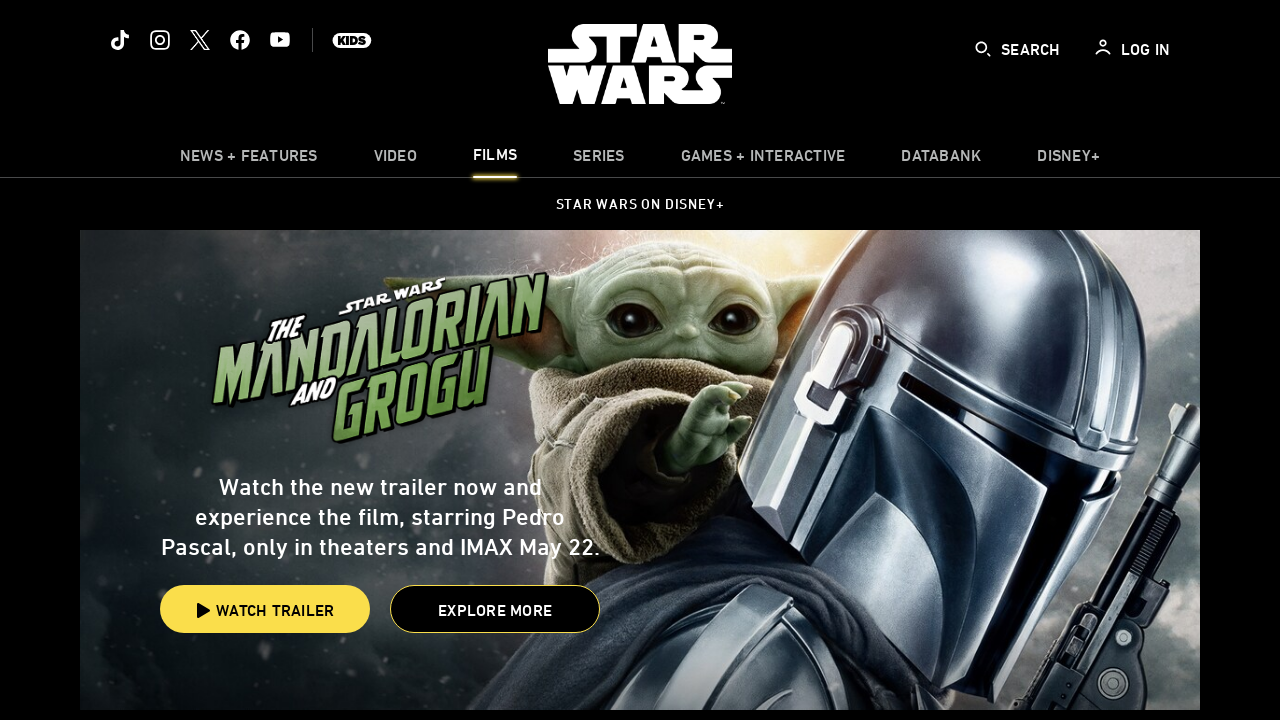